Tests table filtering functionality by entering "Rice" in the search field and verifying that the filtered results contain only matching items

Starting URL: https://rahulshettyacademy.com/seleniumPractise/#/offers

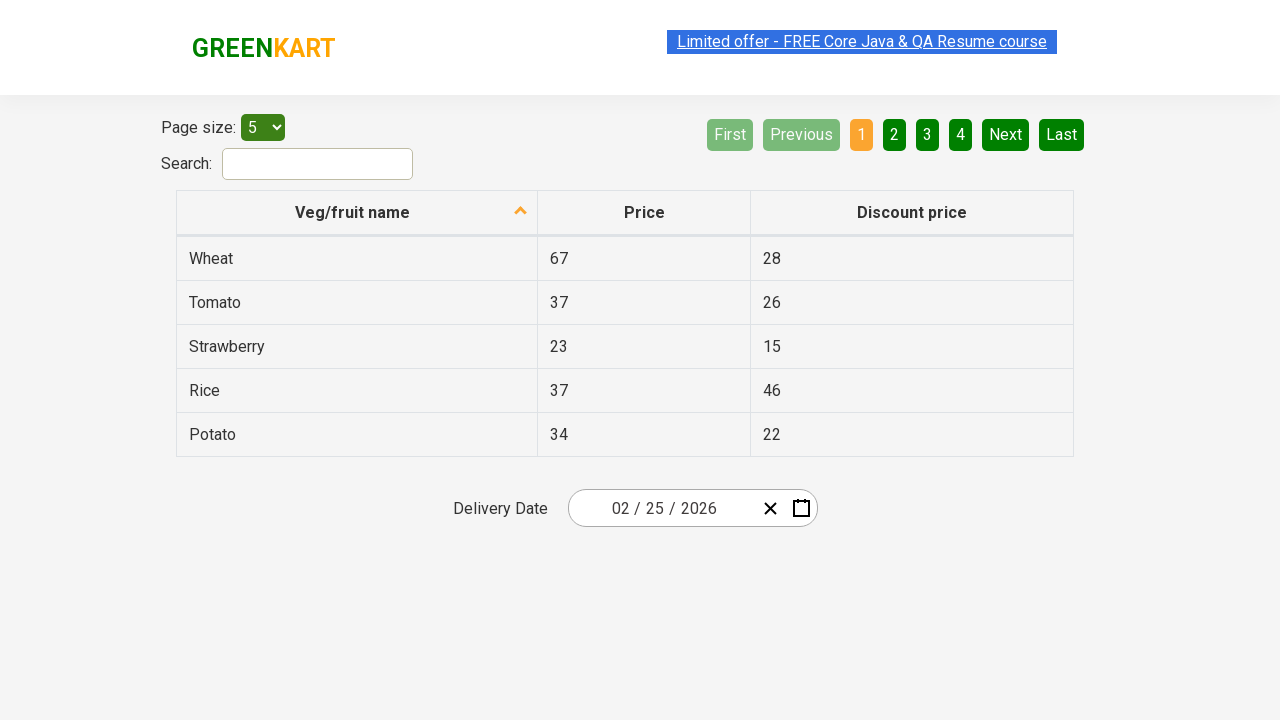

Entered 'Rice' in the search filter field on input#search-field
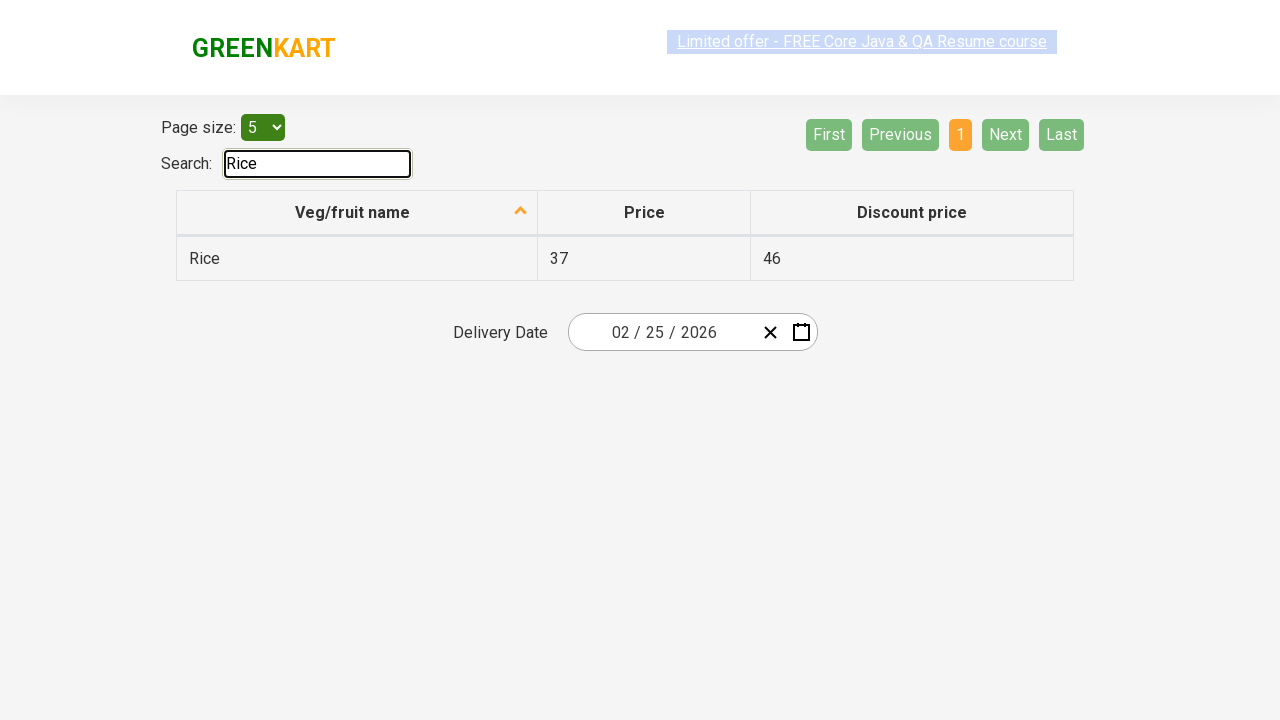

Waited 500ms for table filtering to complete
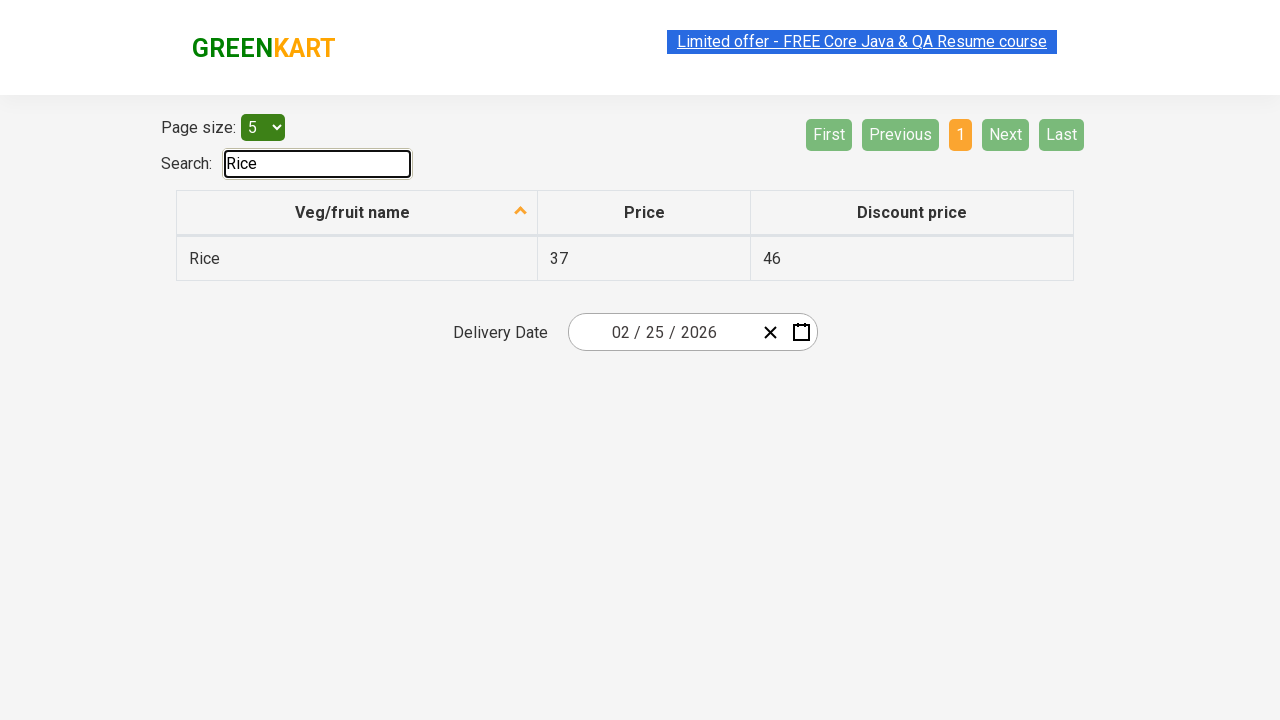

Verified filtered table results are present
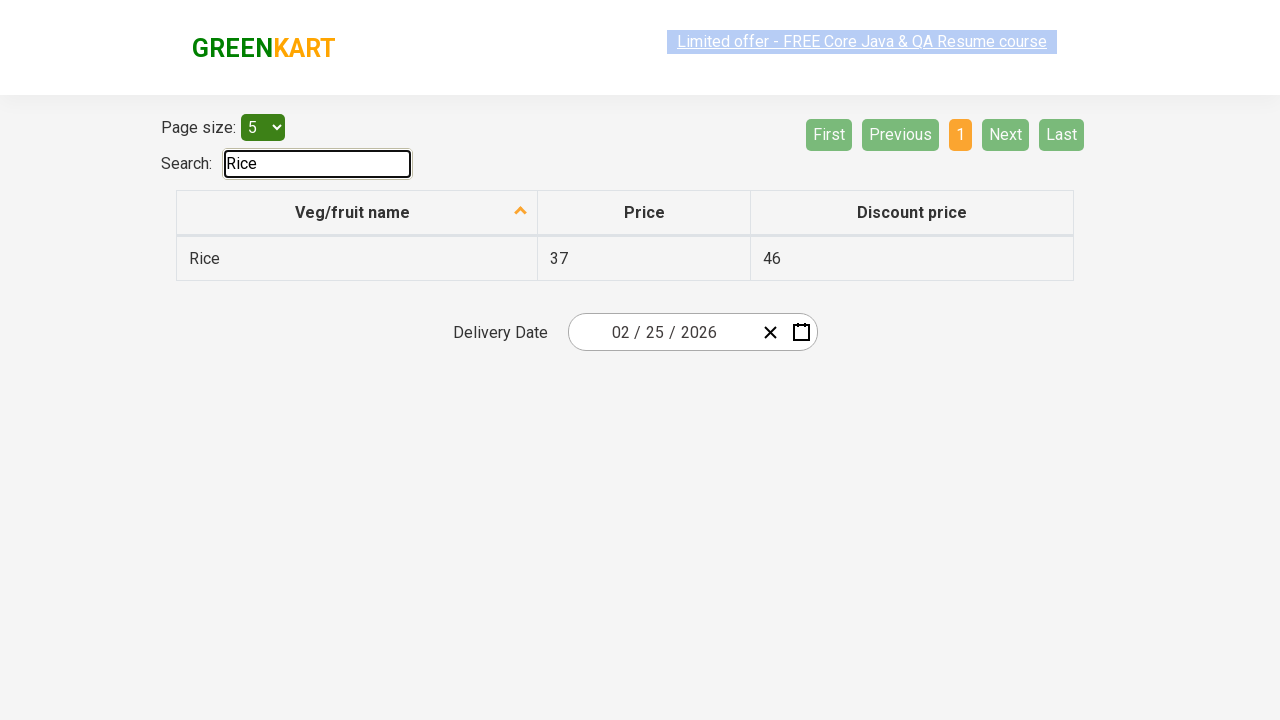

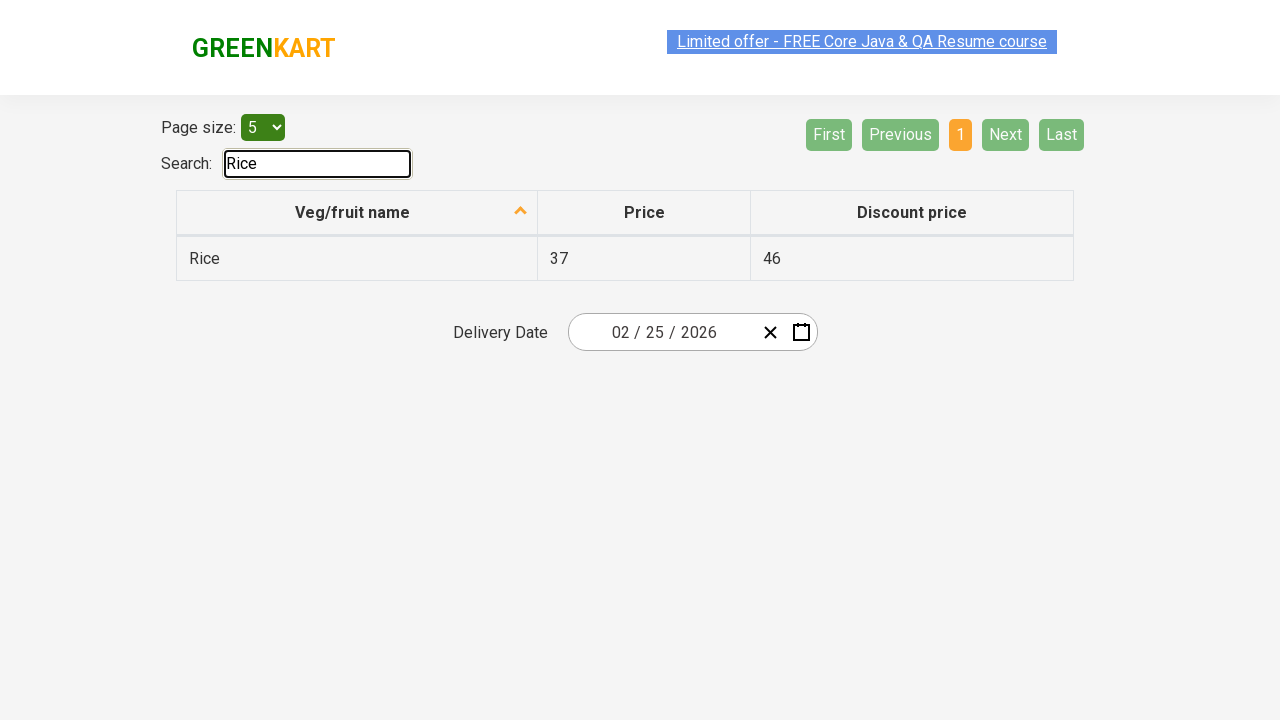